Tests that new todo items are appended to the bottom of the list and counter shows correct count

Starting URL: https://demo.playwright.dev/todomvc

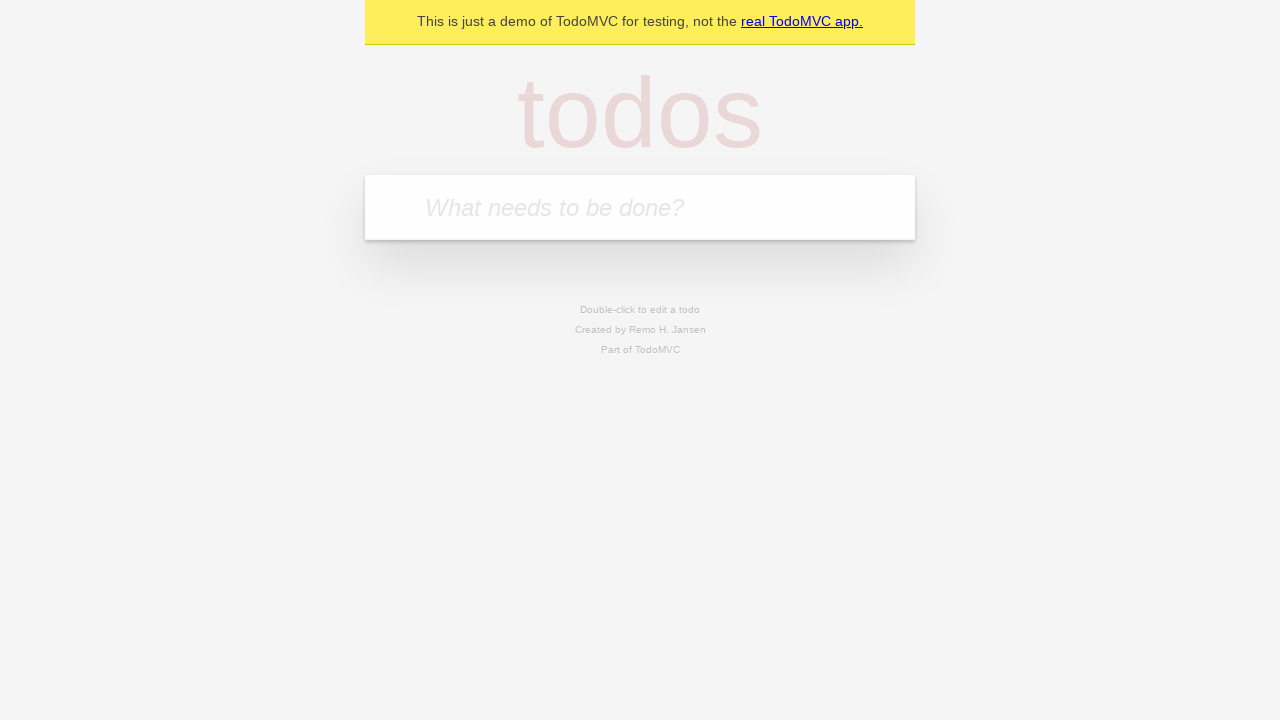

Filled todo input with 'buy some cheese' on internal:attr=[placeholder="What needs to be done?"i]
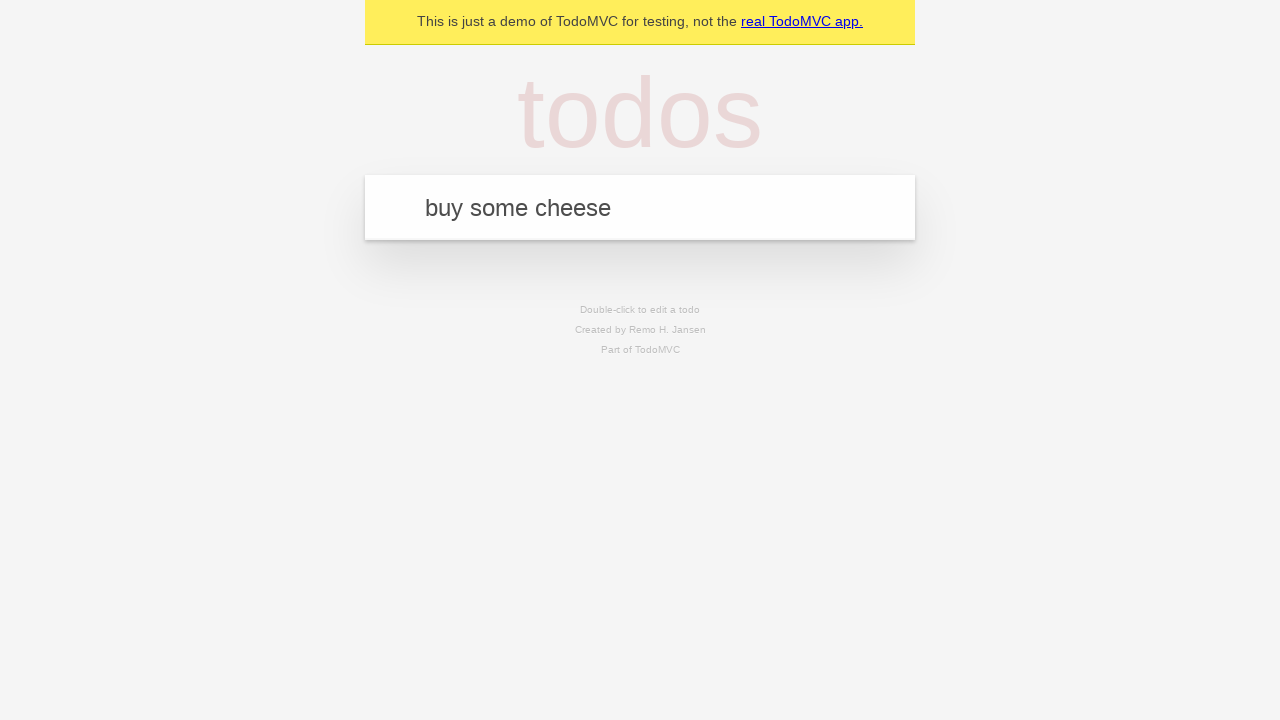

Pressed Enter to add 'buy some cheese' to the list on internal:attr=[placeholder="What needs to be done?"i]
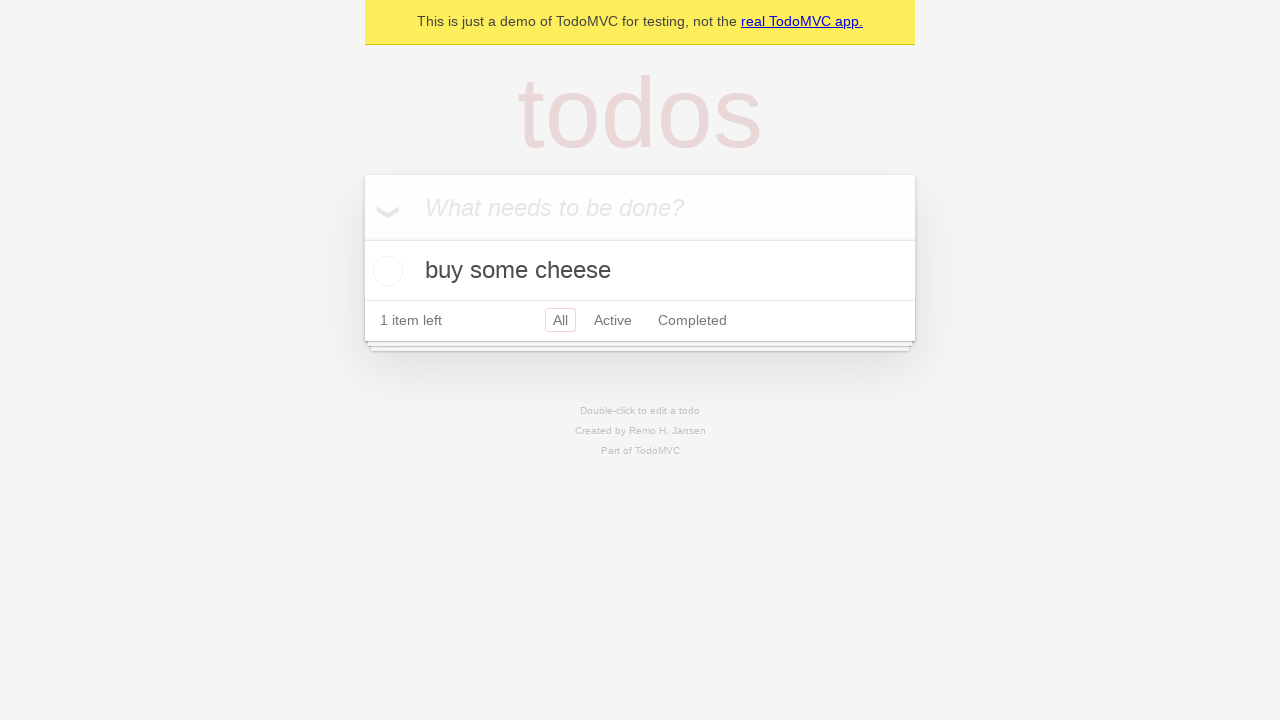

Filled todo input with 'feed the cat' on internal:attr=[placeholder="What needs to be done?"i]
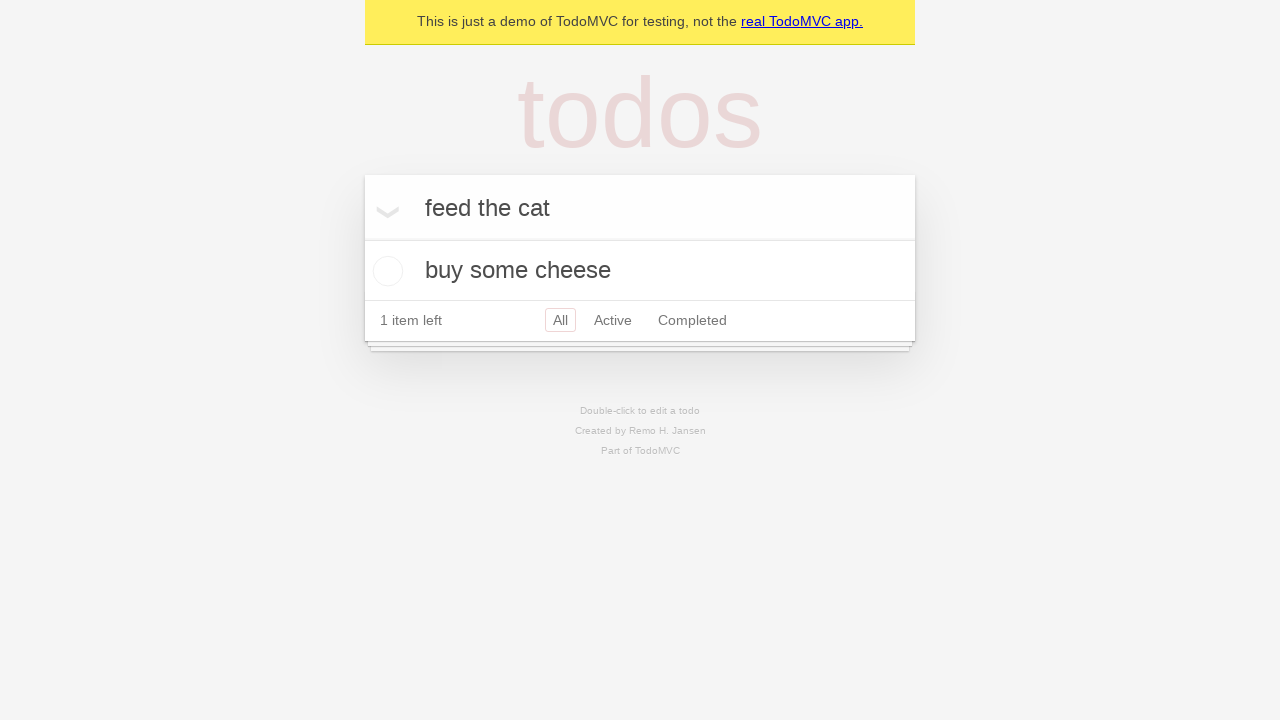

Pressed Enter to add 'feed the cat' to the list on internal:attr=[placeholder="What needs to be done?"i]
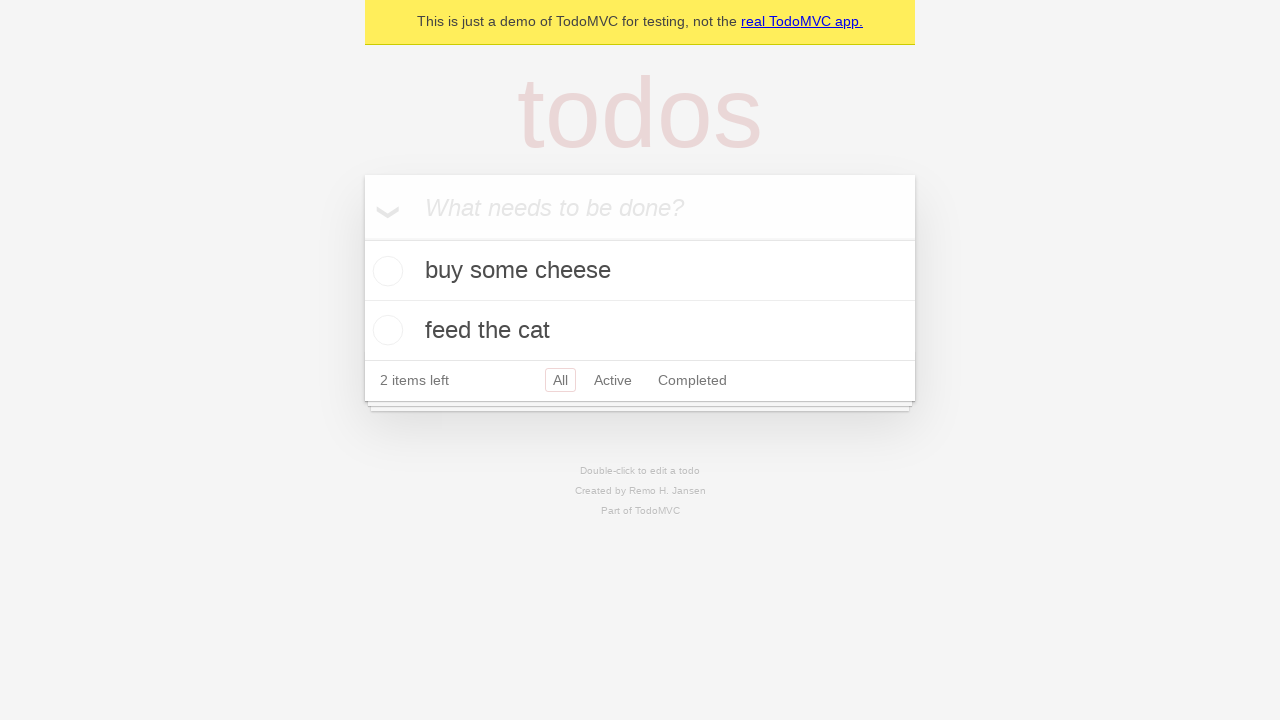

Filled todo input with 'book a doctors appointment' on internal:attr=[placeholder="What needs to be done?"i]
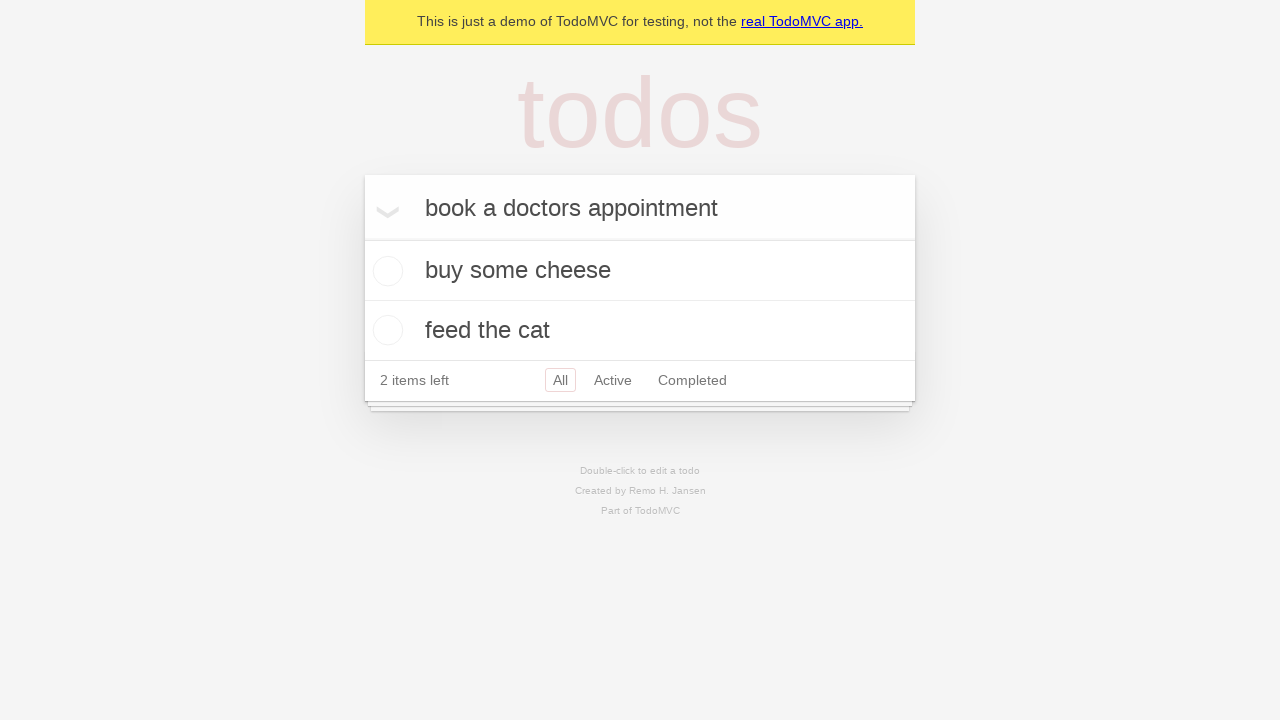

Pressed Enter to add 'book a doctors appointment' to the list on internal:attr=[placeholder="What needs to be done?"i]
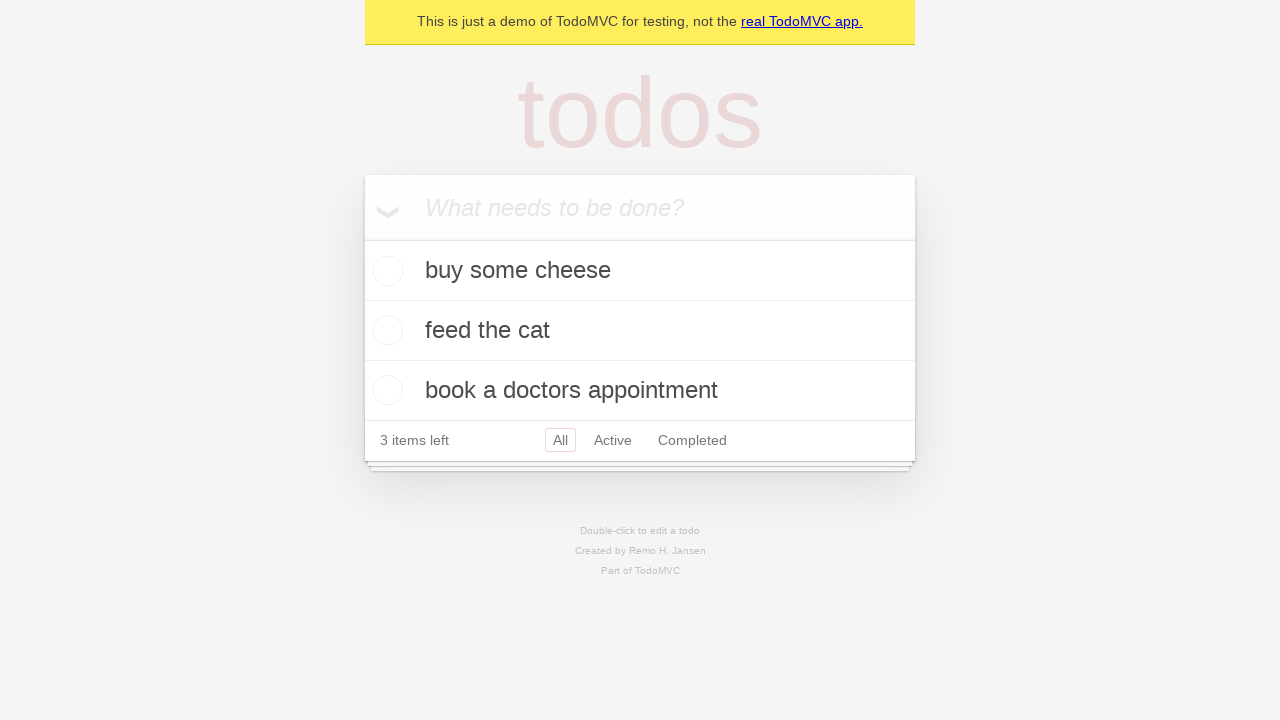

Waited for counter to show '3 items left'
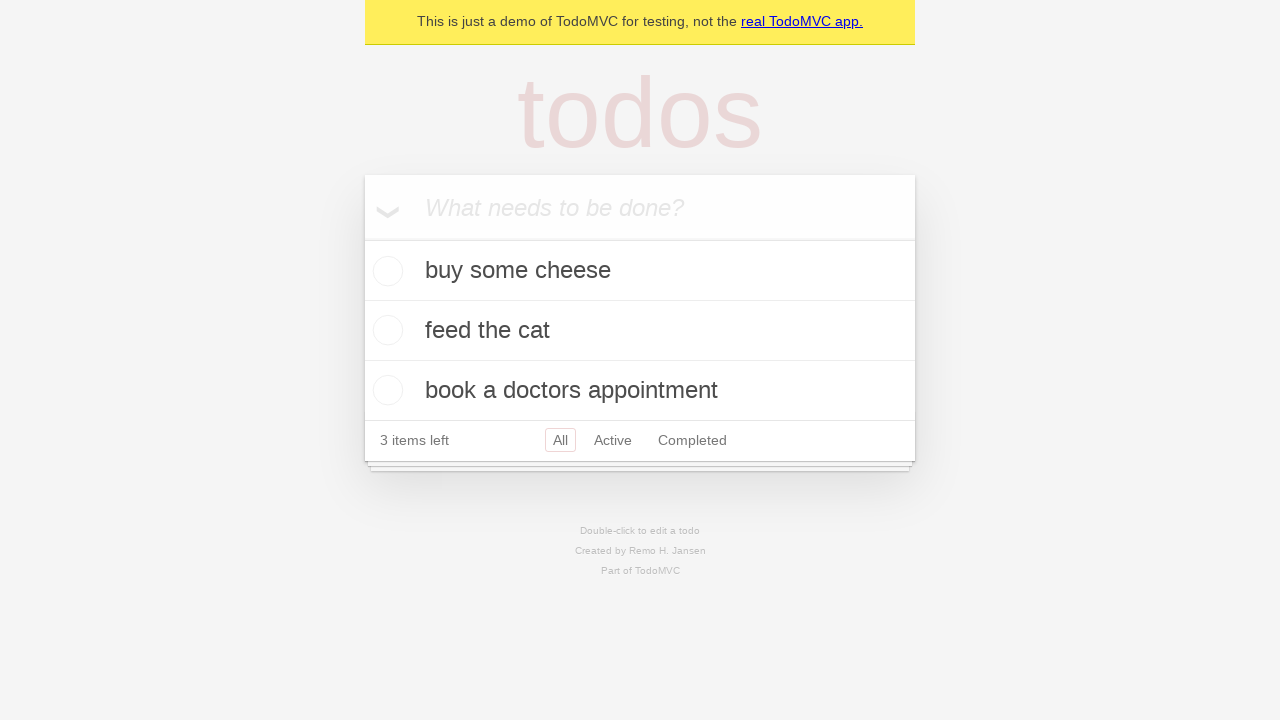

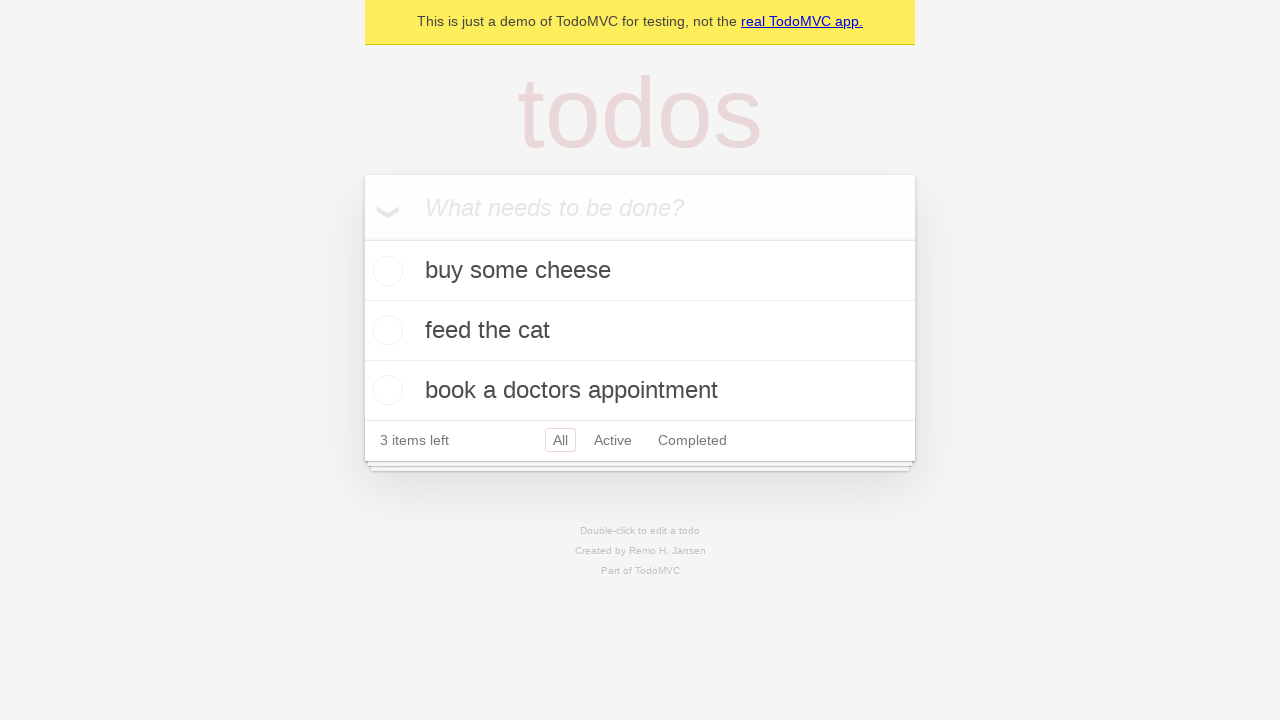